Tests navigation elements on the ilcarro car rental website by locating header links and clicking on the registration button

Starting URL: https://ilcarro.web.app/search

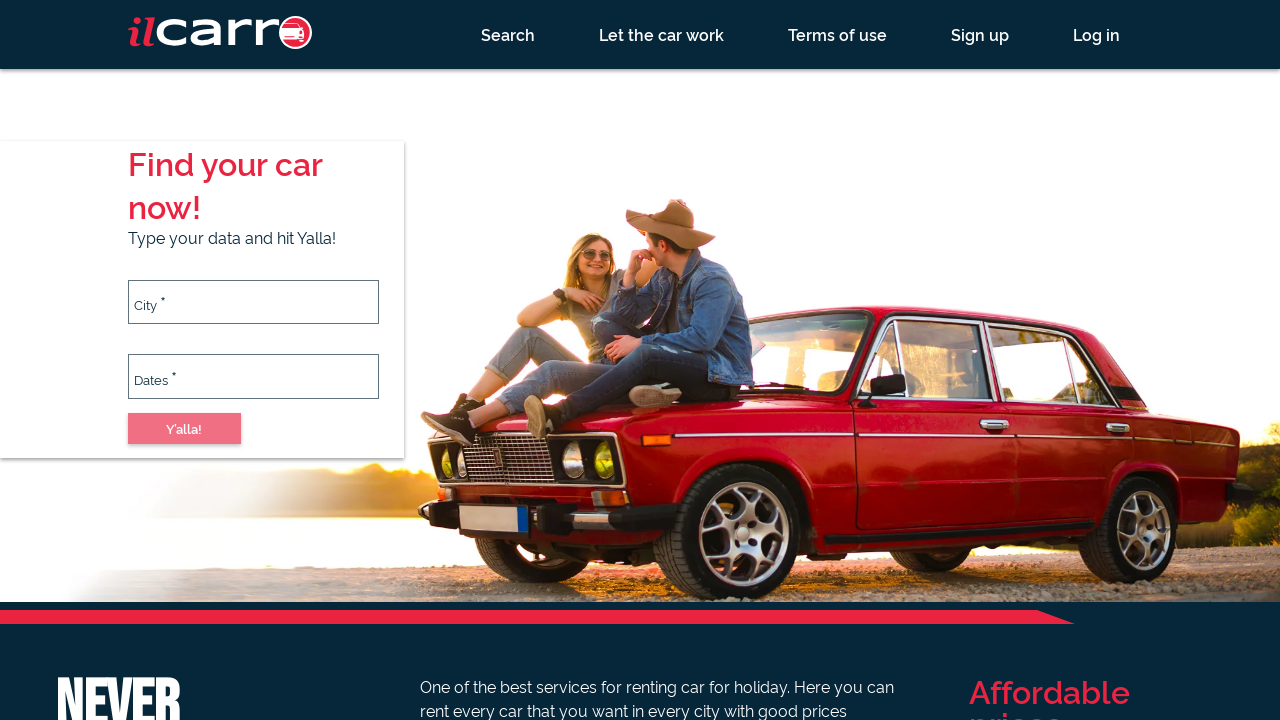

Search button element is visible in header
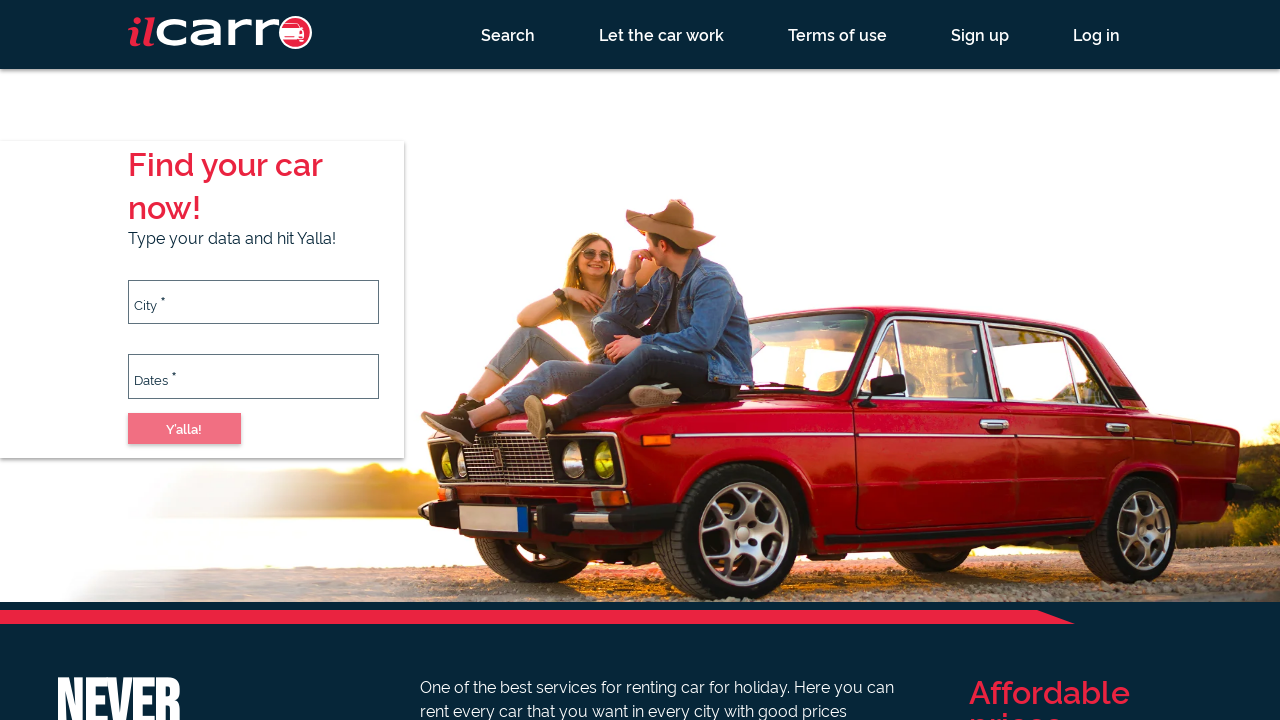

Let Car Work button element is visible in header
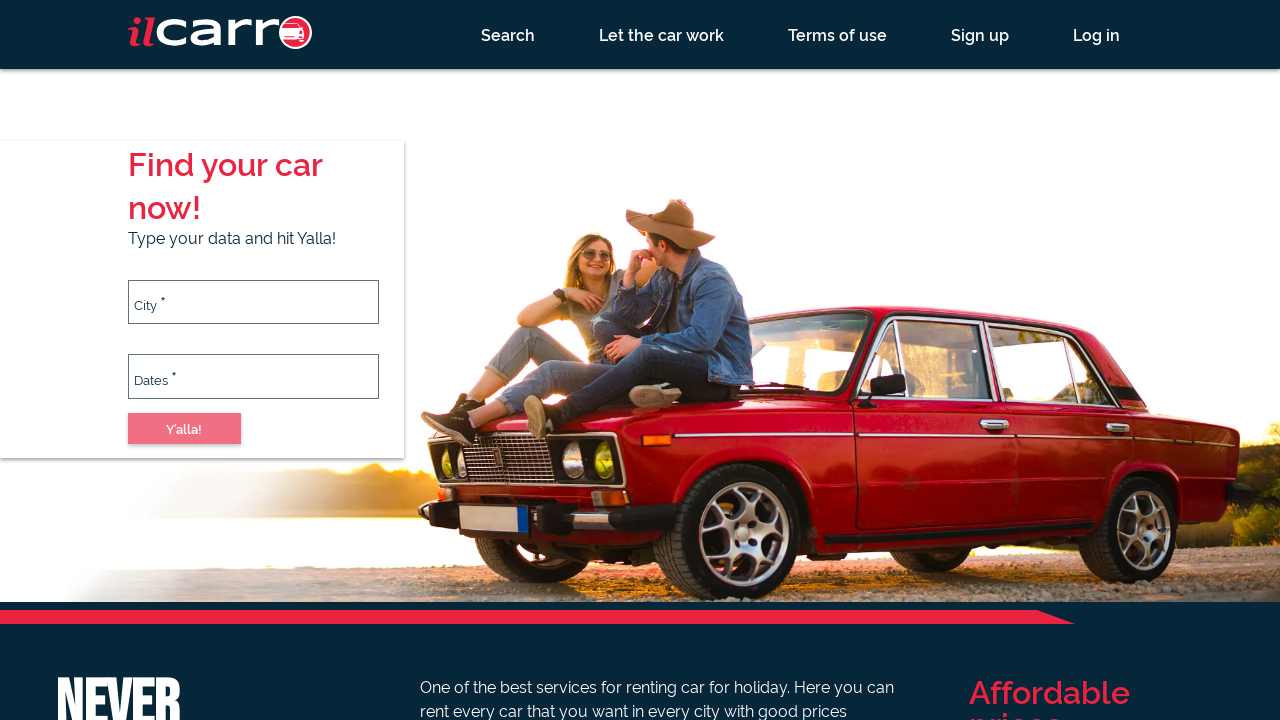

Terms of Use button element is visible in header
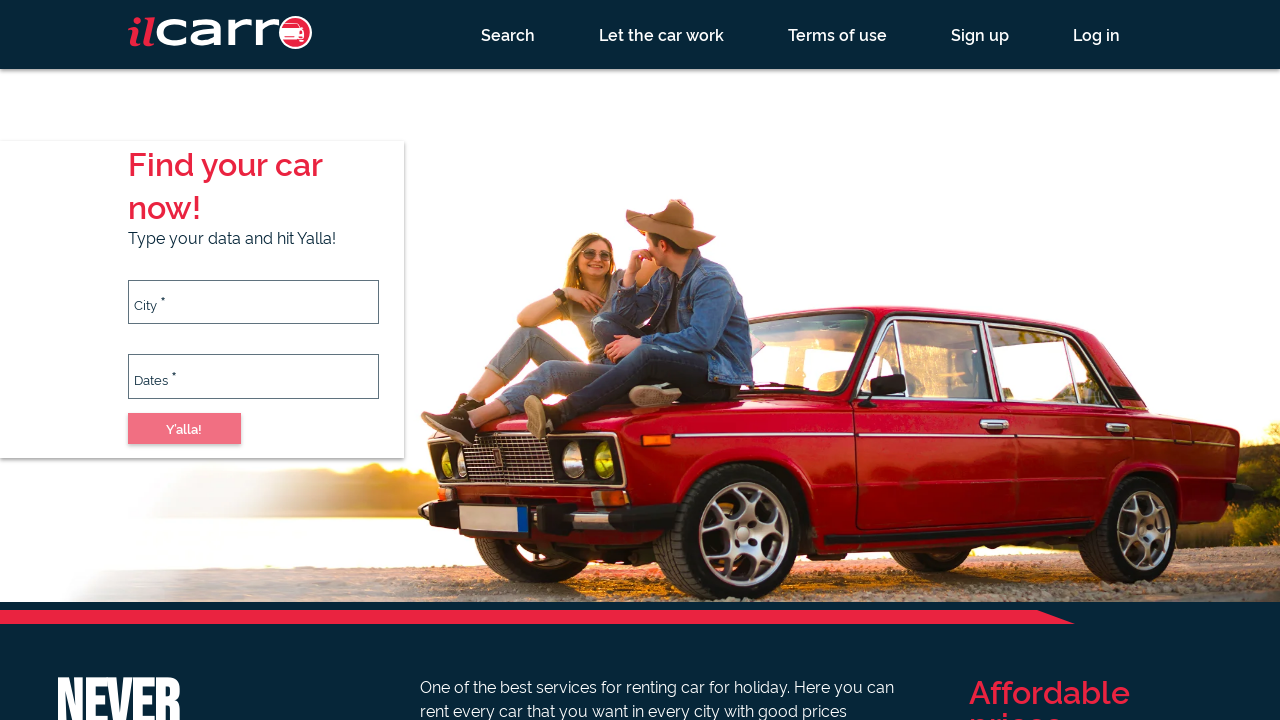

Clicked on Registration button in header at (980, 34) on [ng-reflect-router-link='registration']
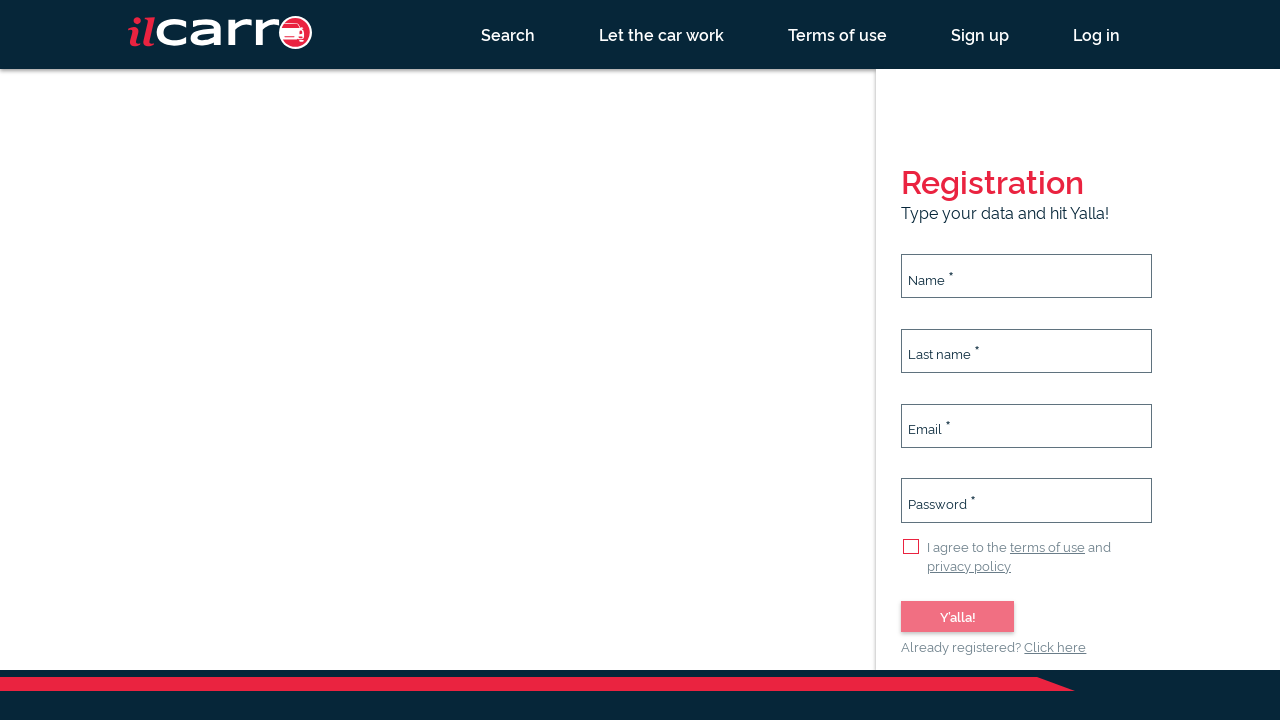

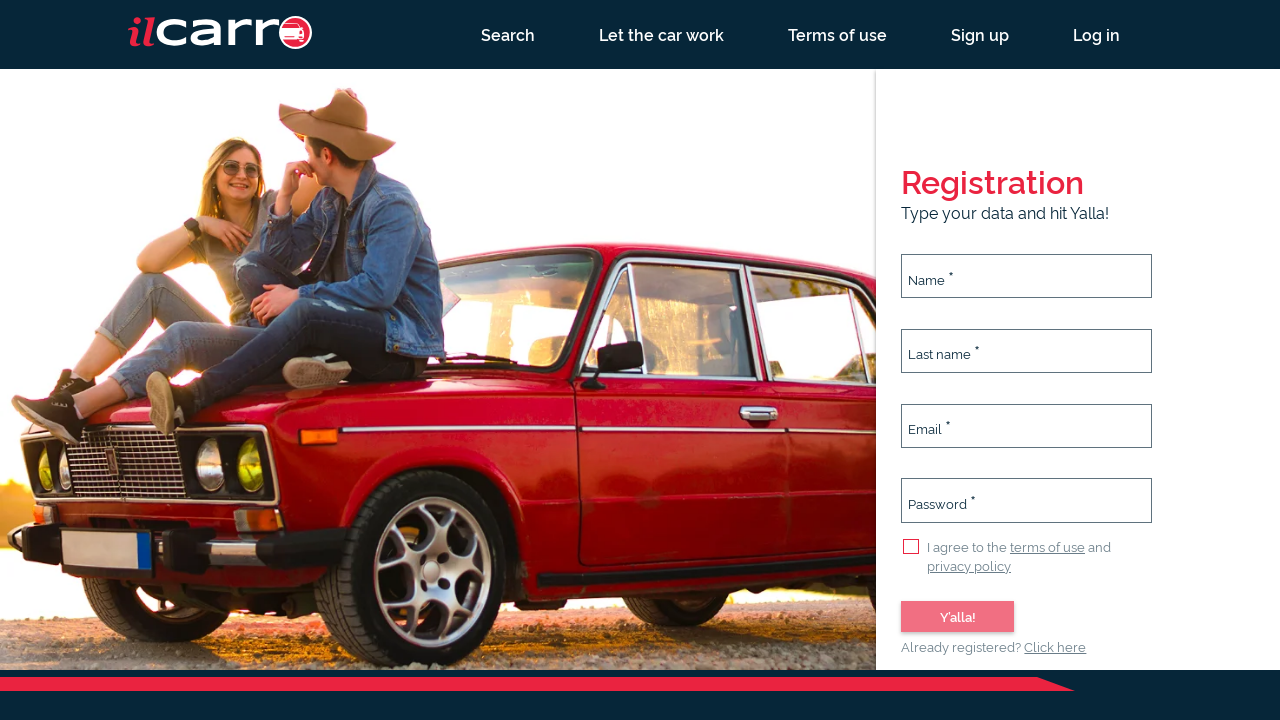